Tests login with invalid password and verifies the error message "Your password is invalid!" appears

Starting URL: http://the-internet.herokuapp.com/login

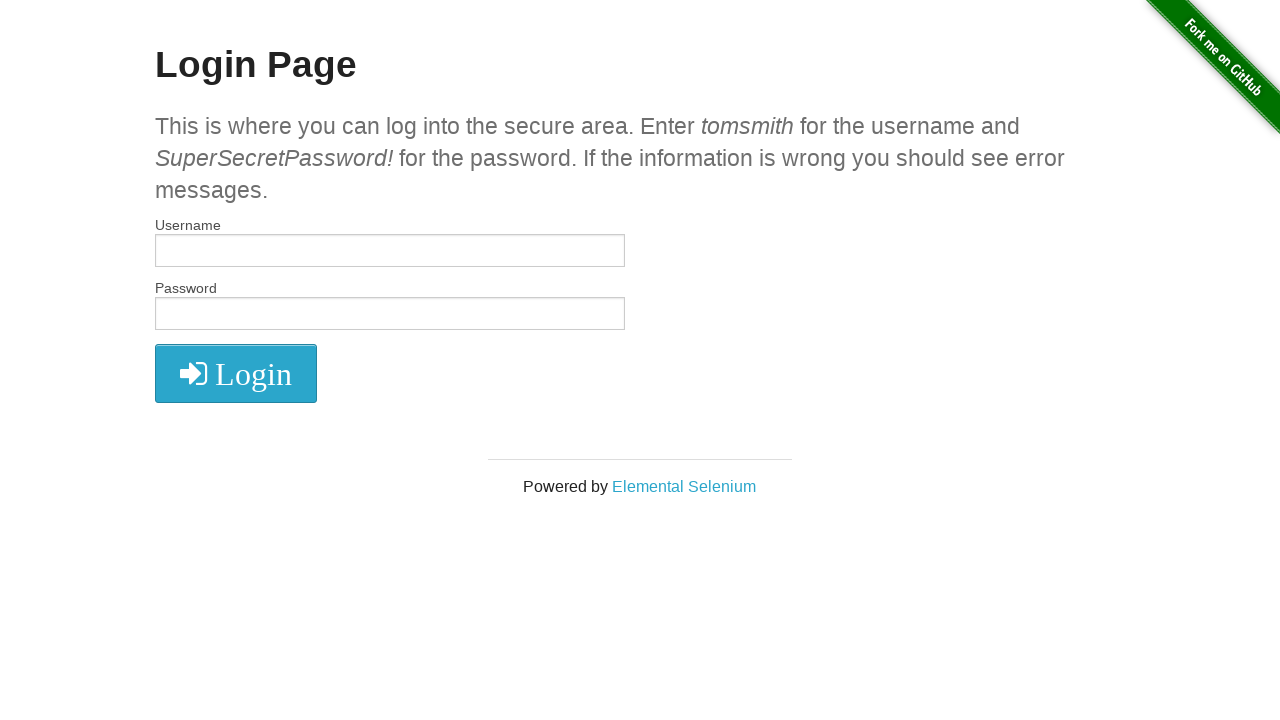

Filled username field with 'tomsmith' on input[name='username']
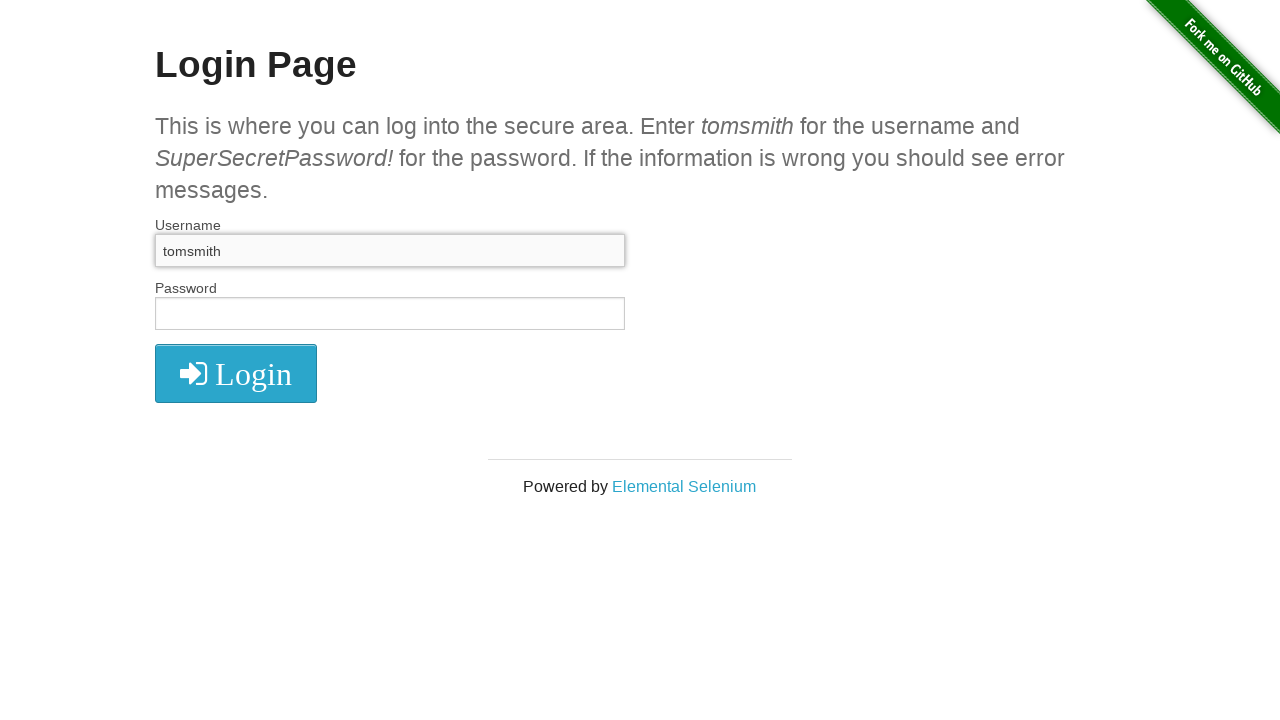

Filled password field with invalid password 'SuperSecretPassword' on input[name='password']
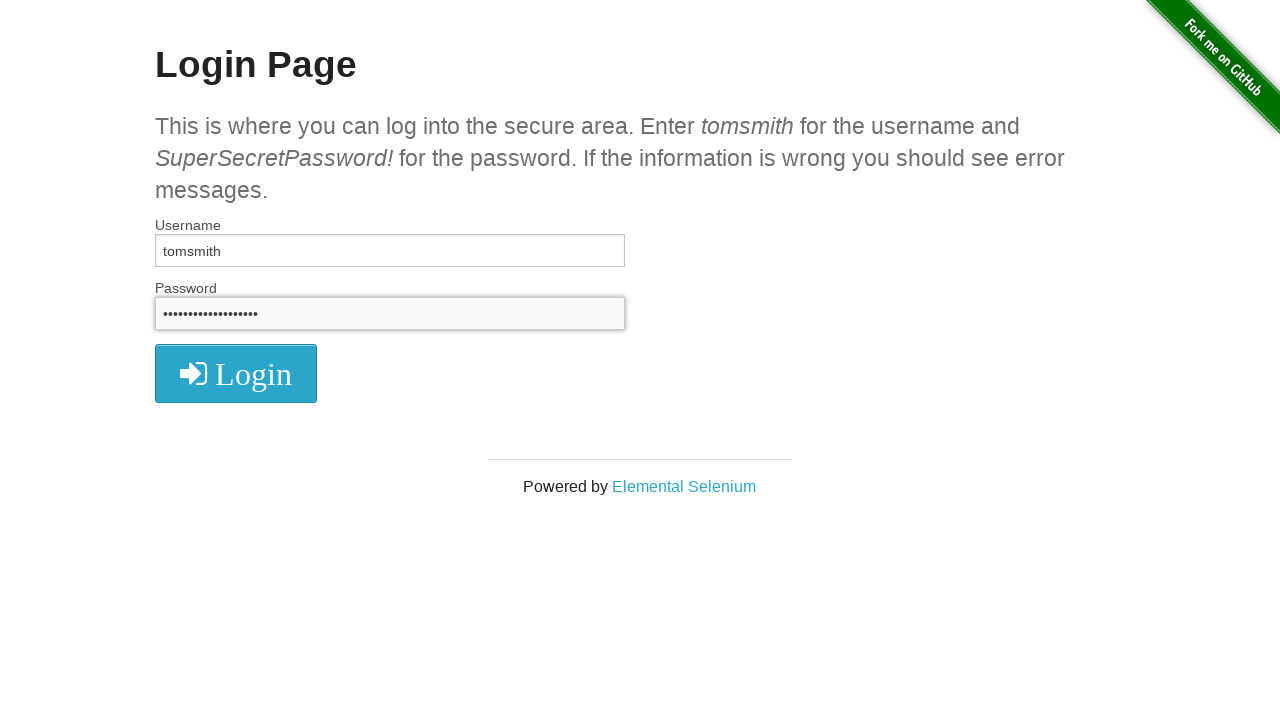

Clicked login button at (236, 373) on .radius
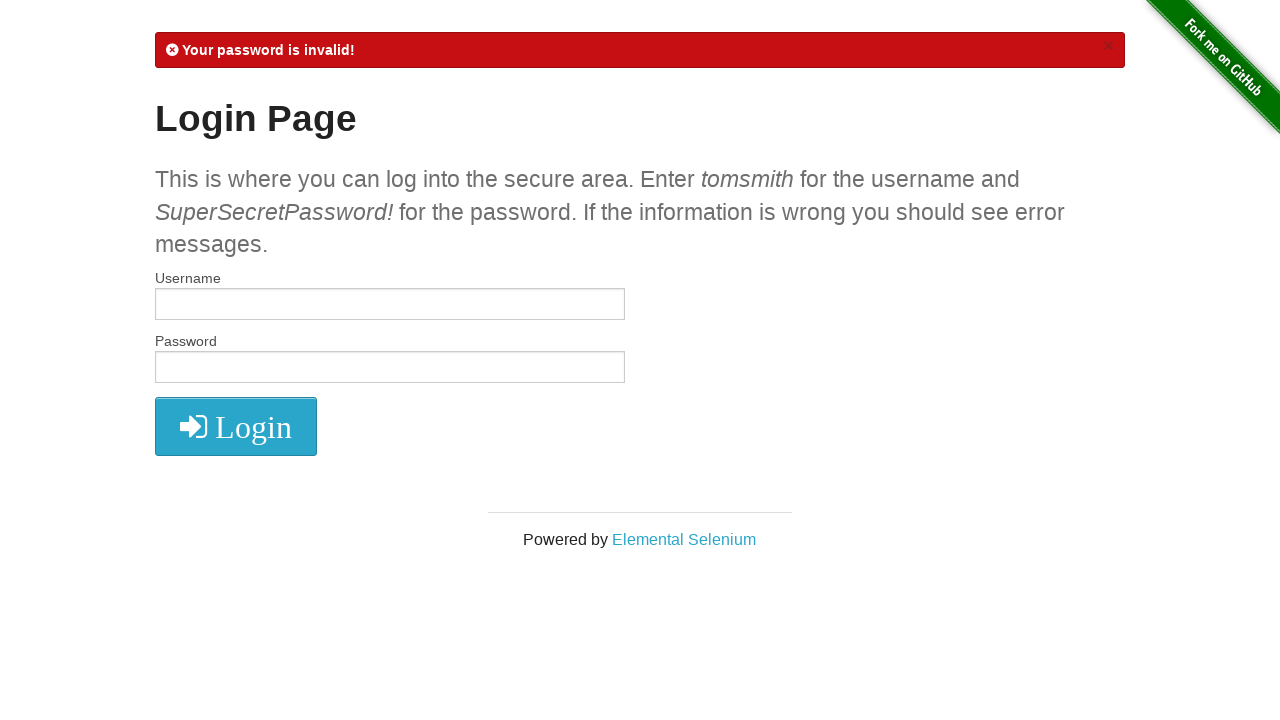

Error message appeared with invalid password notification
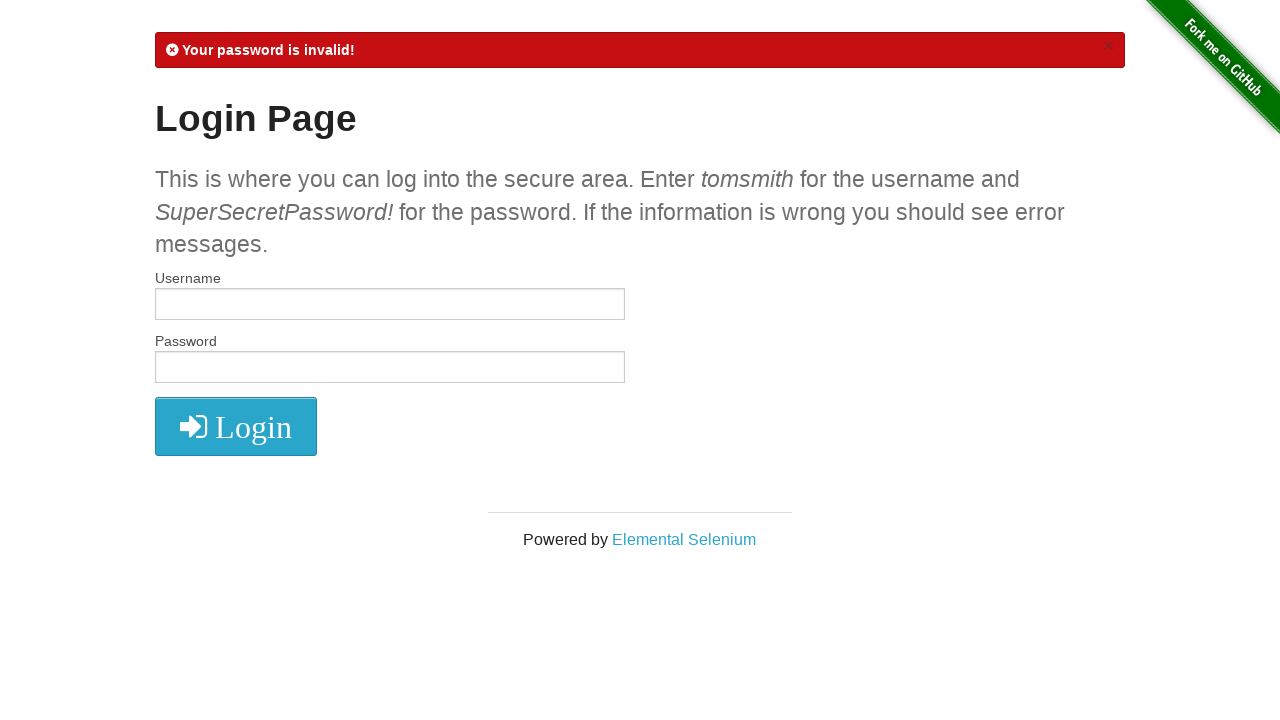

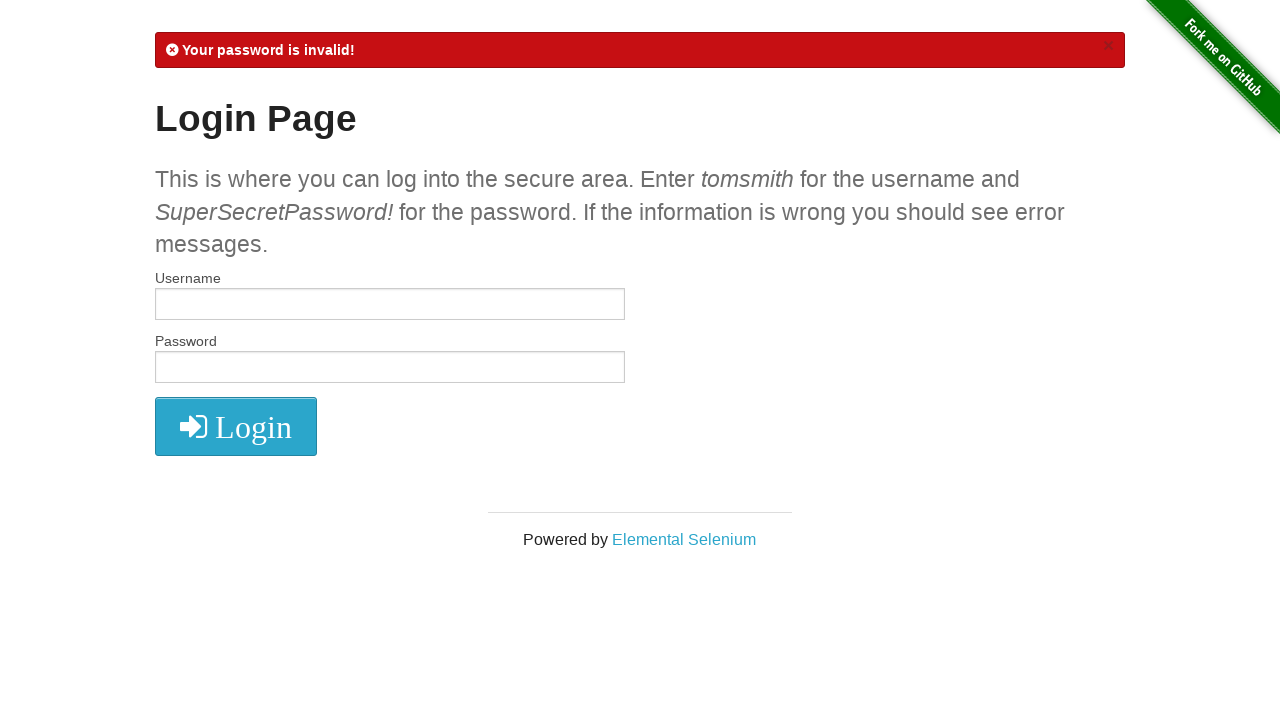